Tests input field validation by navigating to the inputs page and entering various valid and invalid inputs to verify field behavior.

Starting URL: https://the-internet.herokuapp.com/

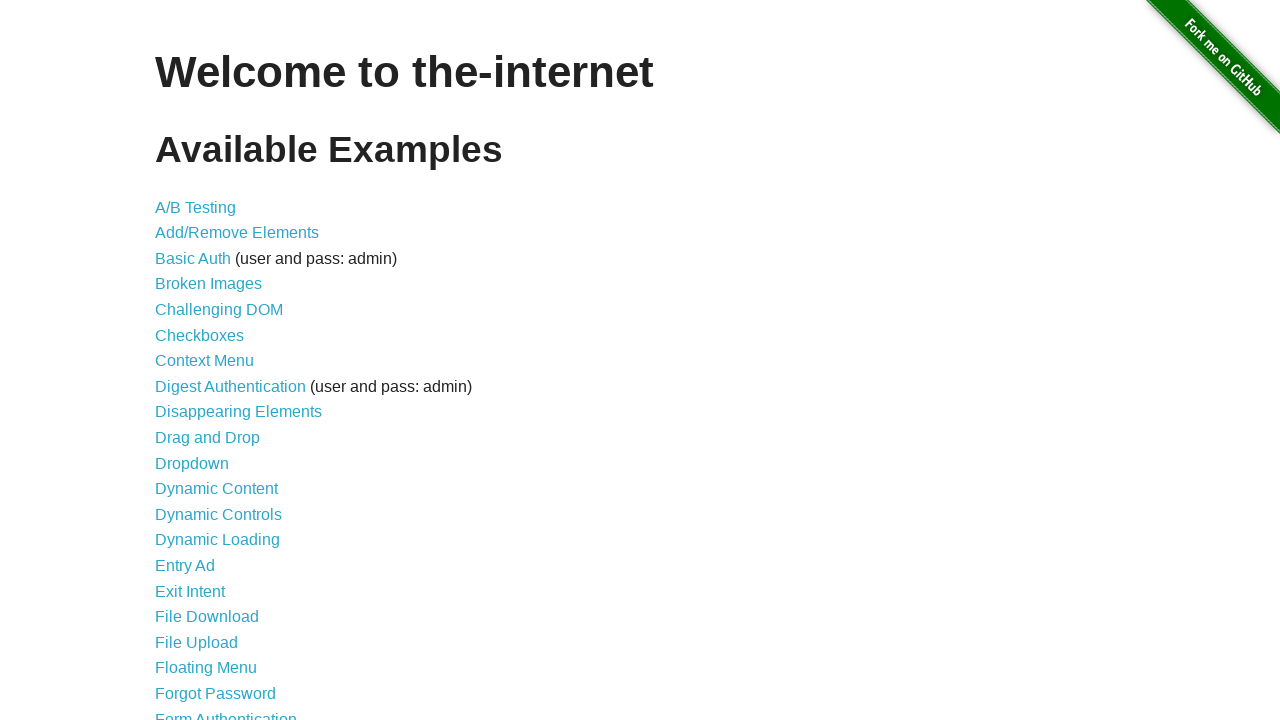

Clicked on Inputs link to navigate to inputs page at (176, 361) on a[href='/inputs']
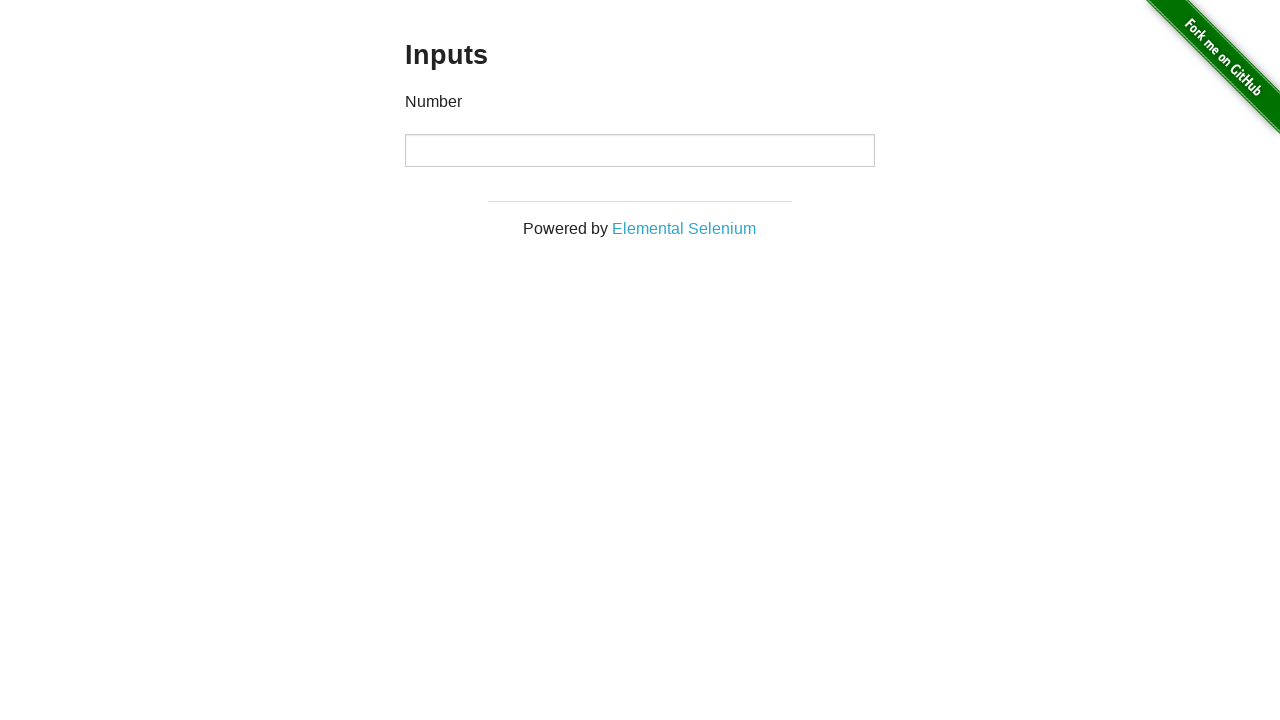

Verified navigation to inputs page at https://the-internet.herokuapp.com/inputs
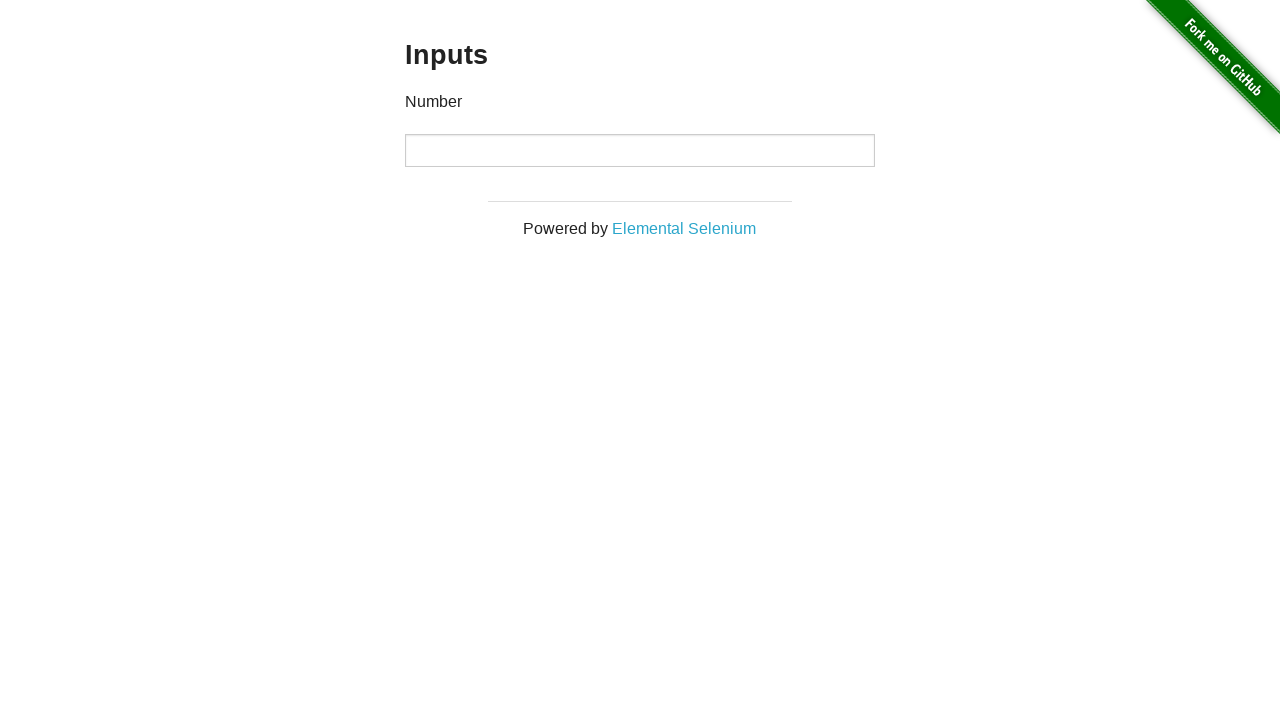

Number input field loaded and ready
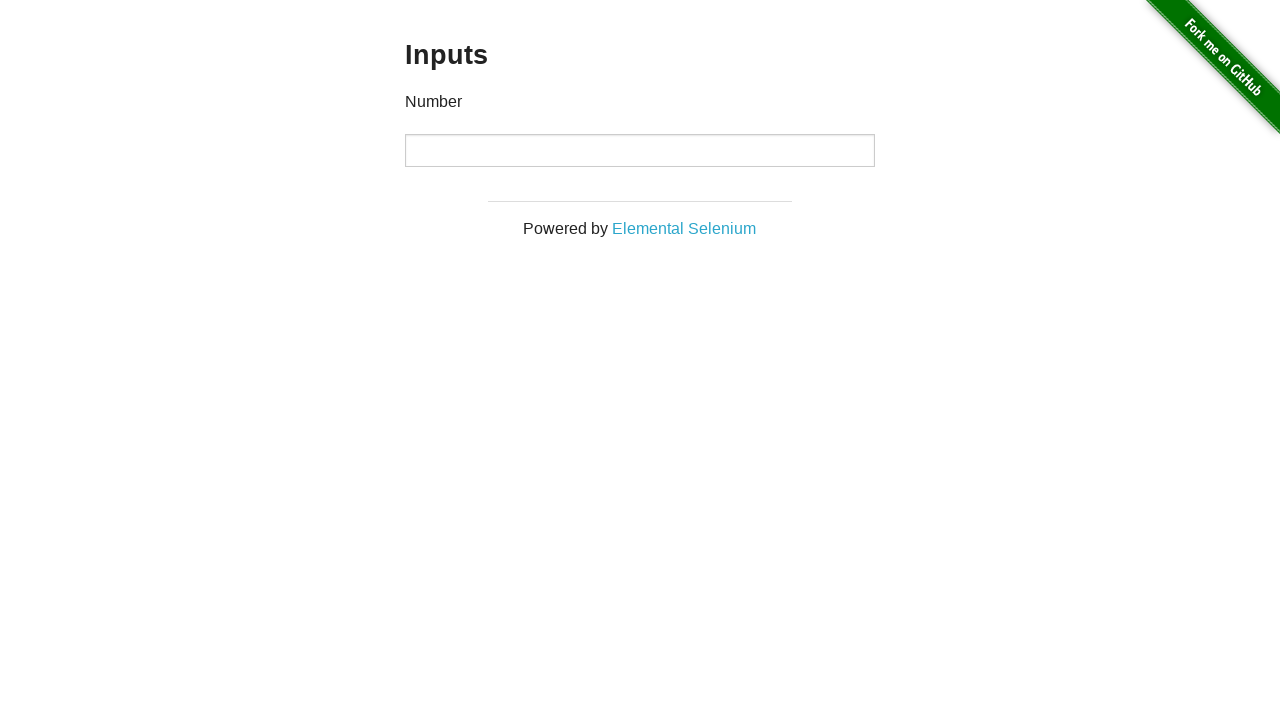

Cleared the number input field on input[type='number']
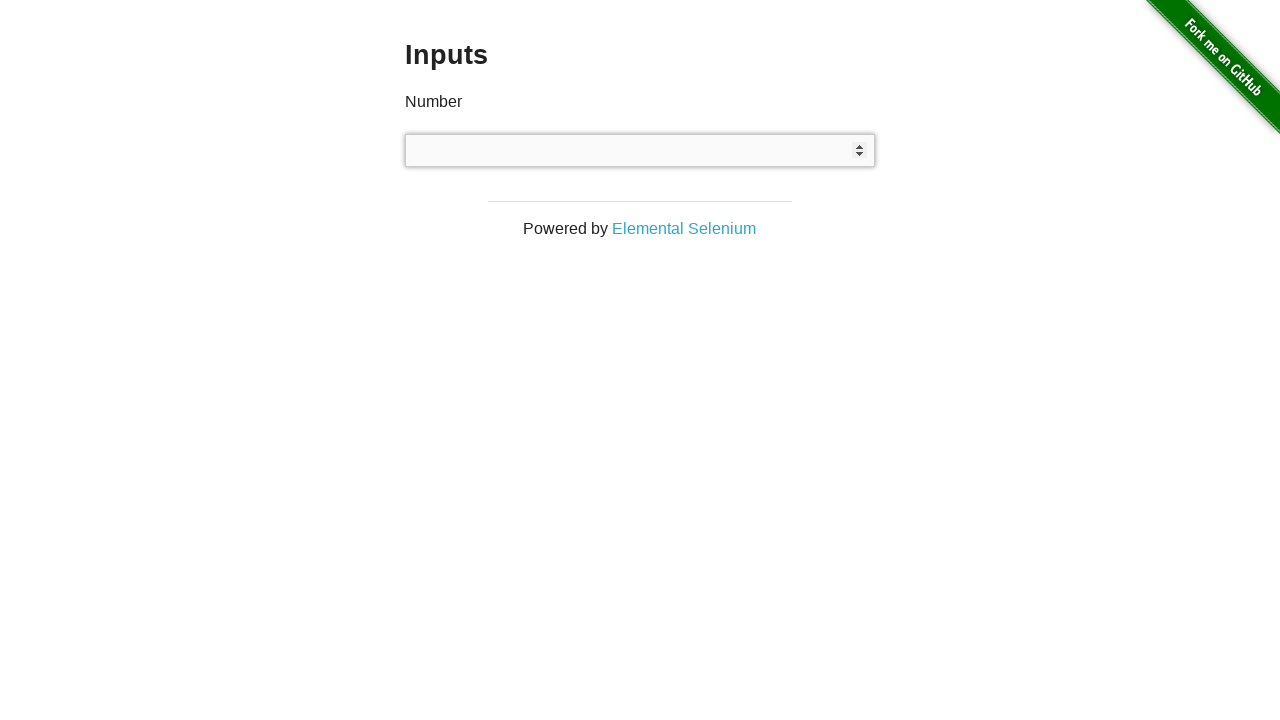

Entered invalid input 'abc' to test field validation on input[type='number']
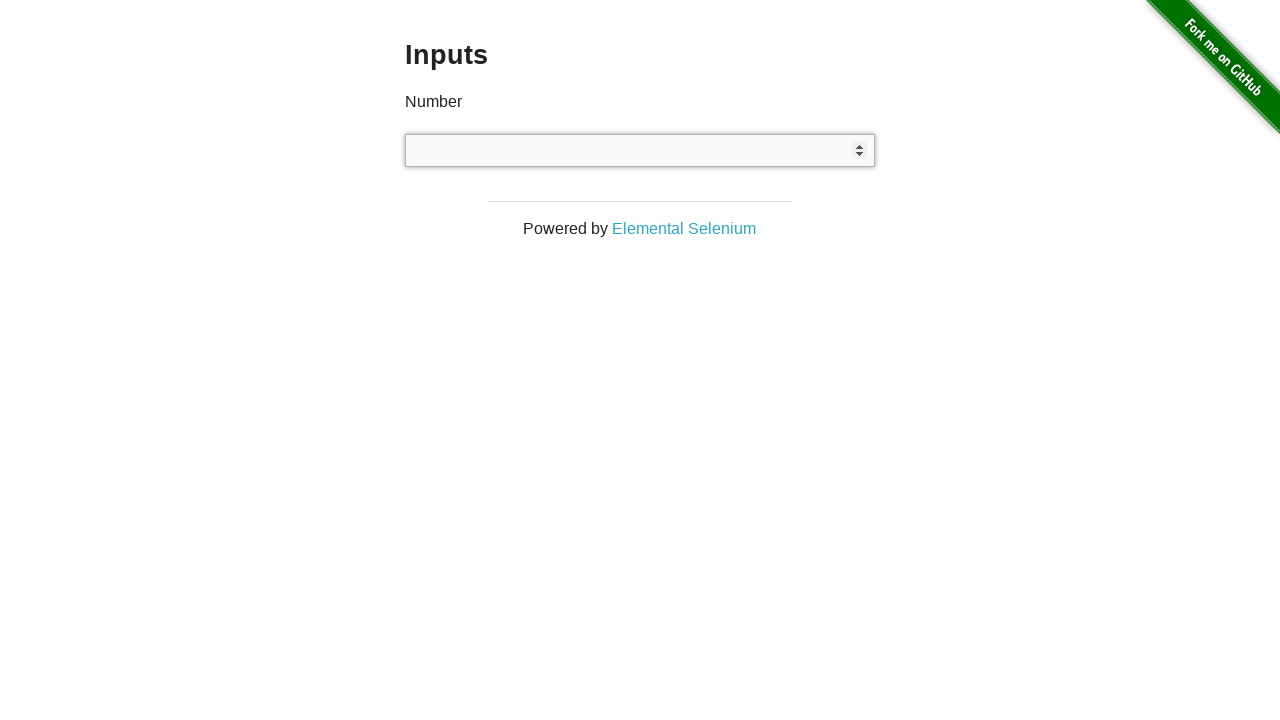

Cleared the number input field for next test on input[type='number']
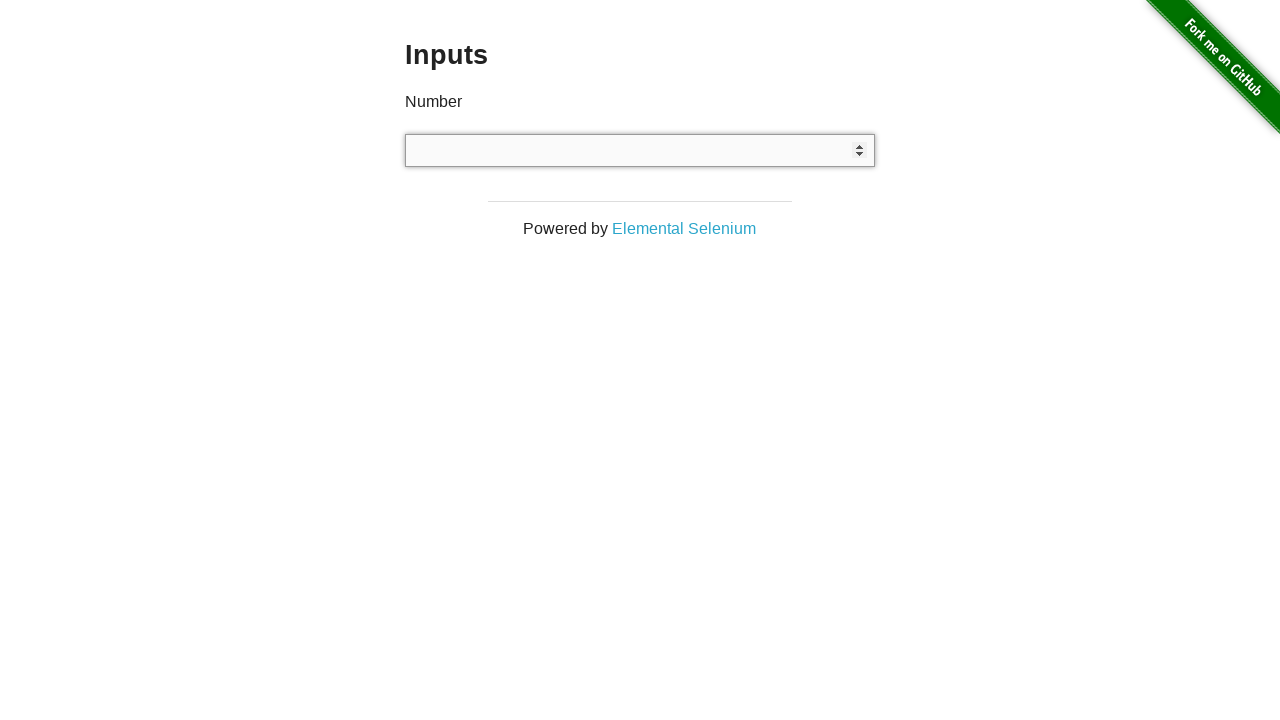

Entered valid numeric input '1121' on input[type='number']
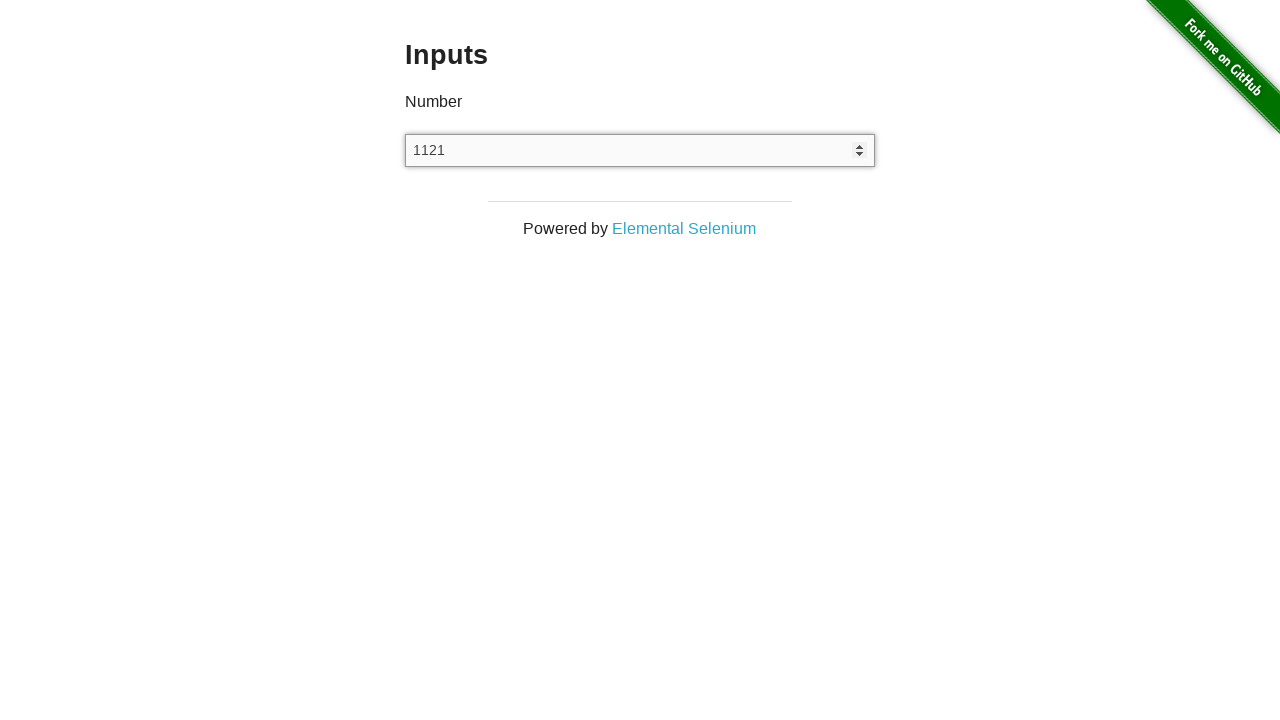

Cleared the number input field for next test on input[type='number']
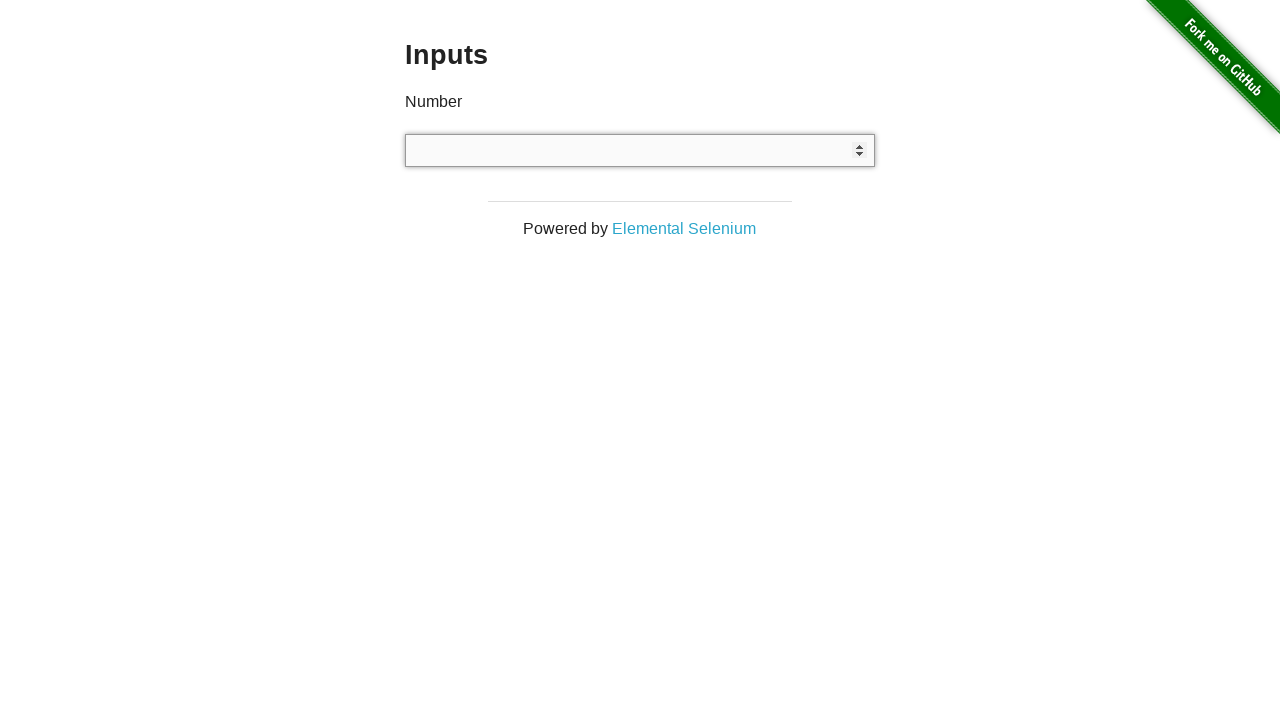

Entered decimal input '23.23' to test field behavior with decimal numbers on input[type='number']
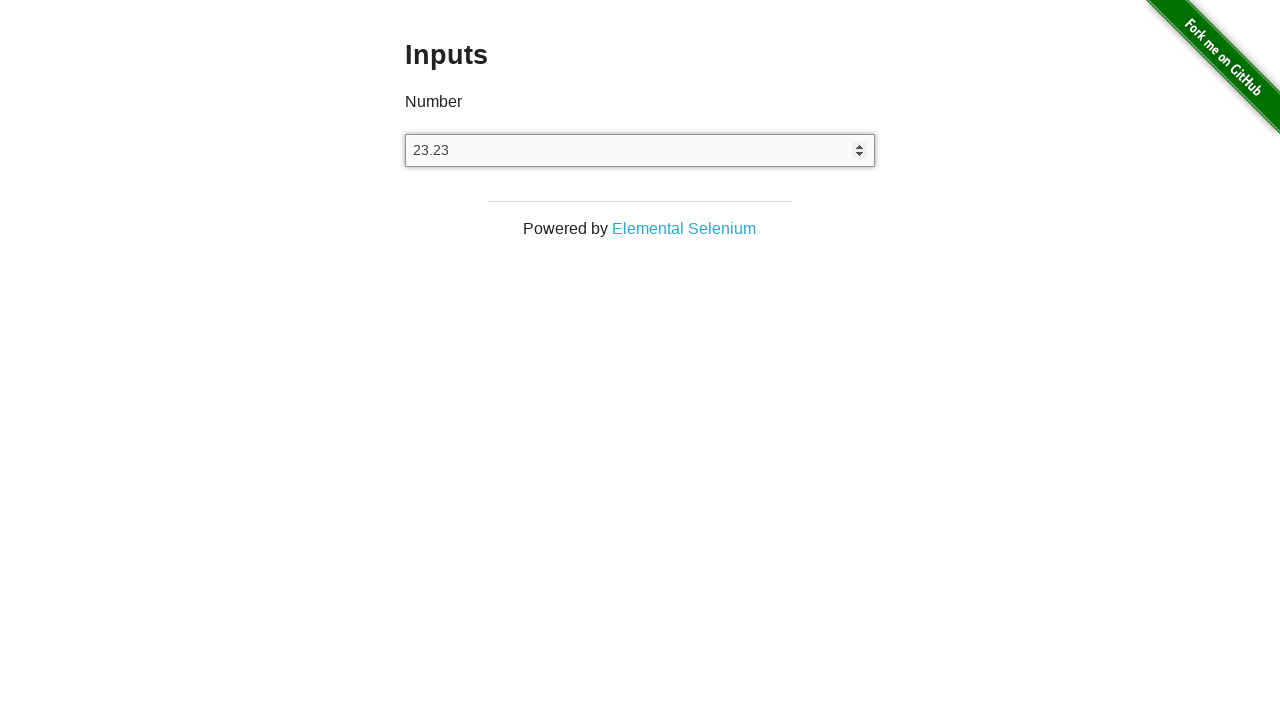

Cleared the number input field for next test on input[type='number']
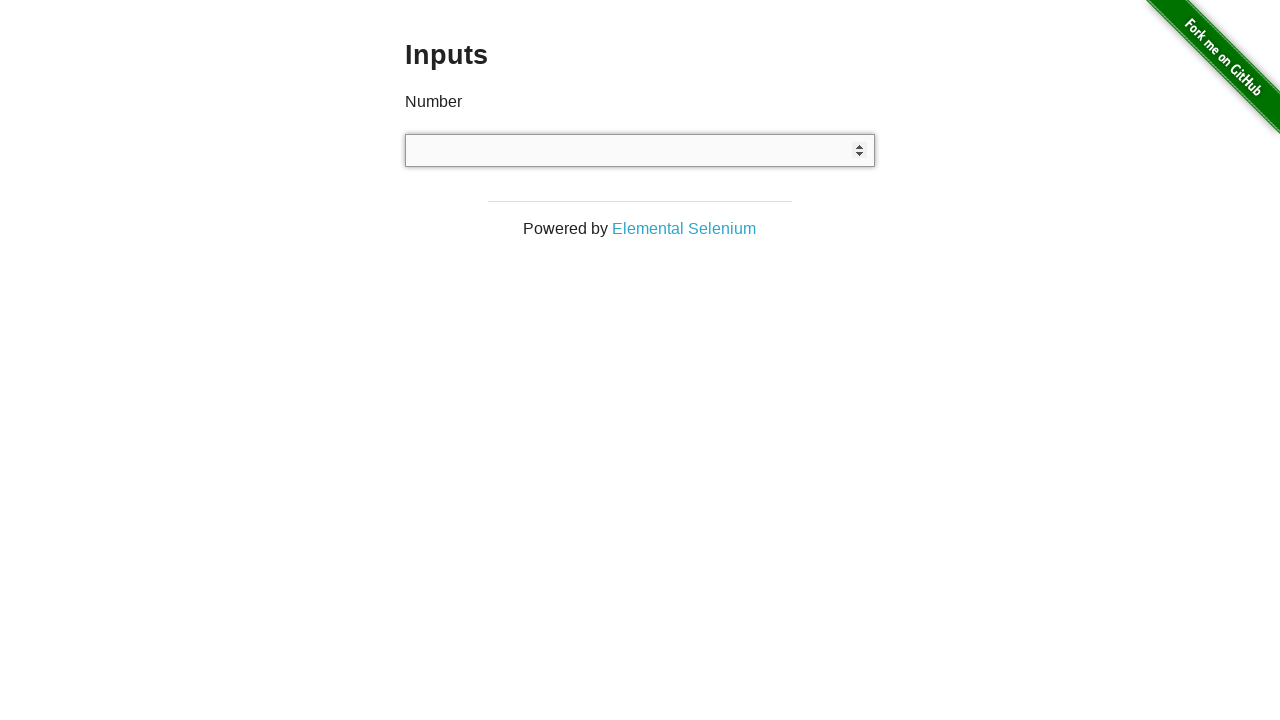

Entered valid numeric input '12' on input[type='number']
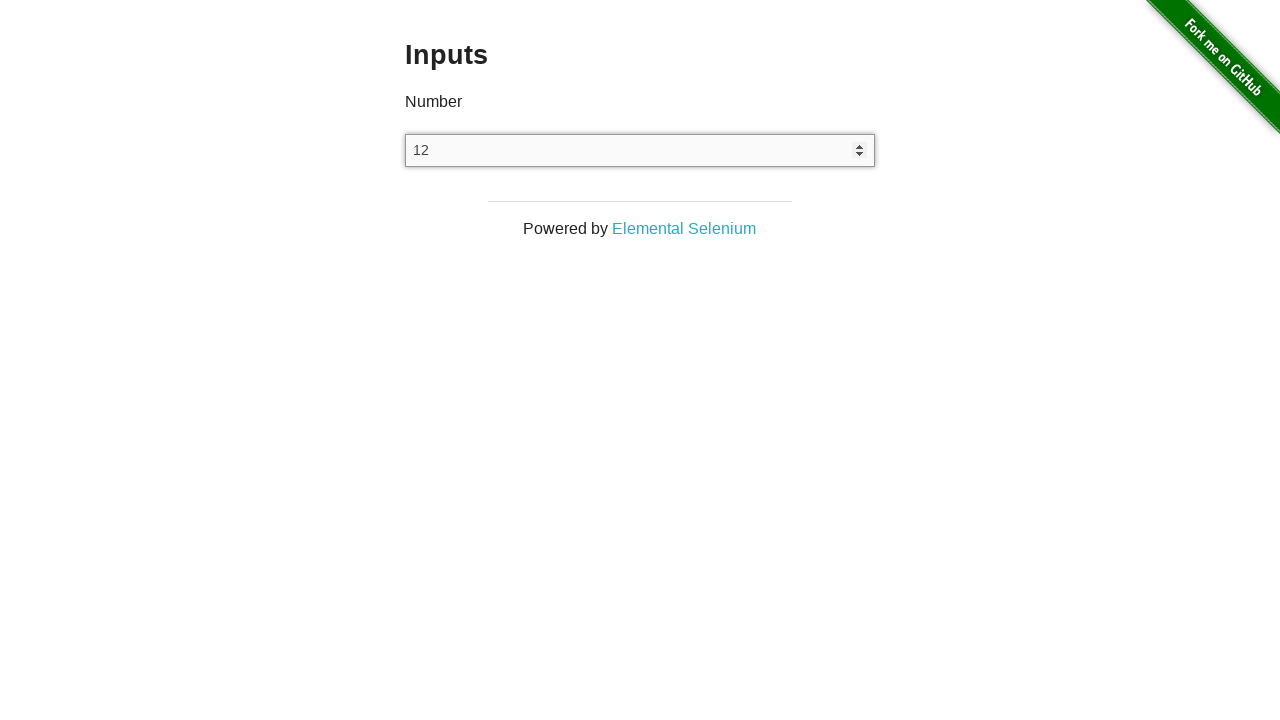

Cleared the number input field for final test on input[type='number']
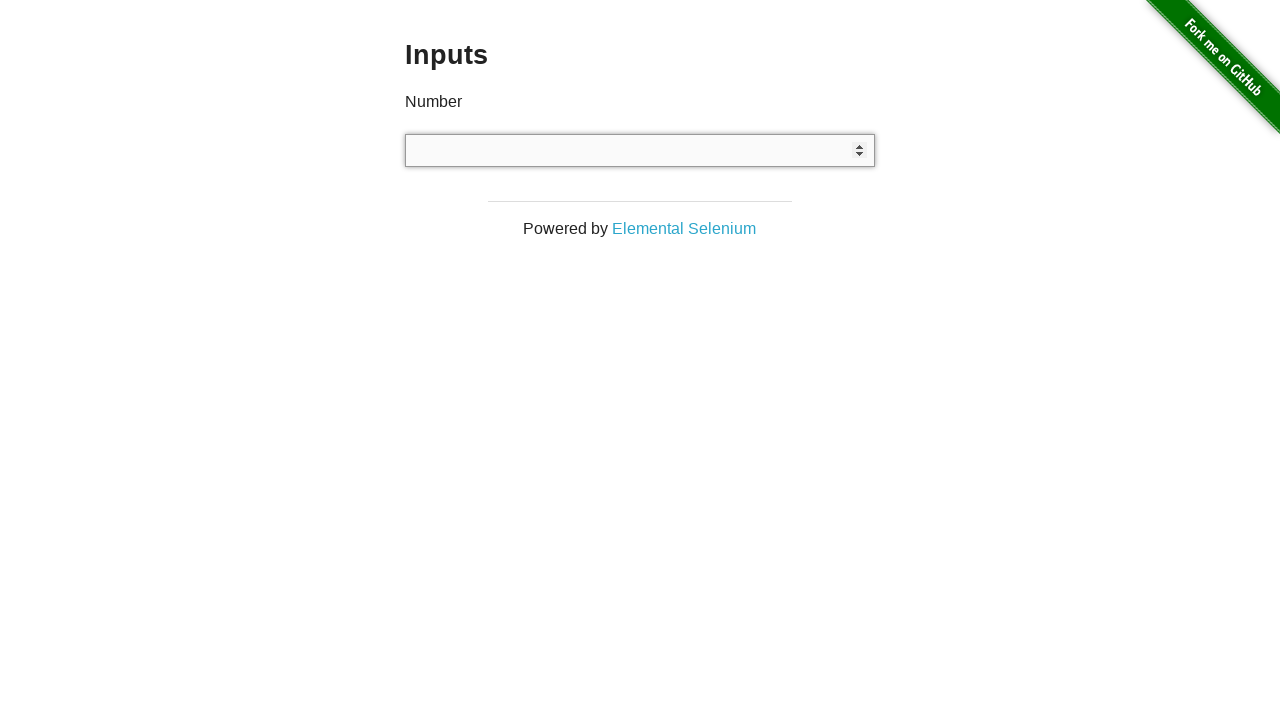

Entered input with leading zeros '001.00000001000' to test field handling on input[type='number']
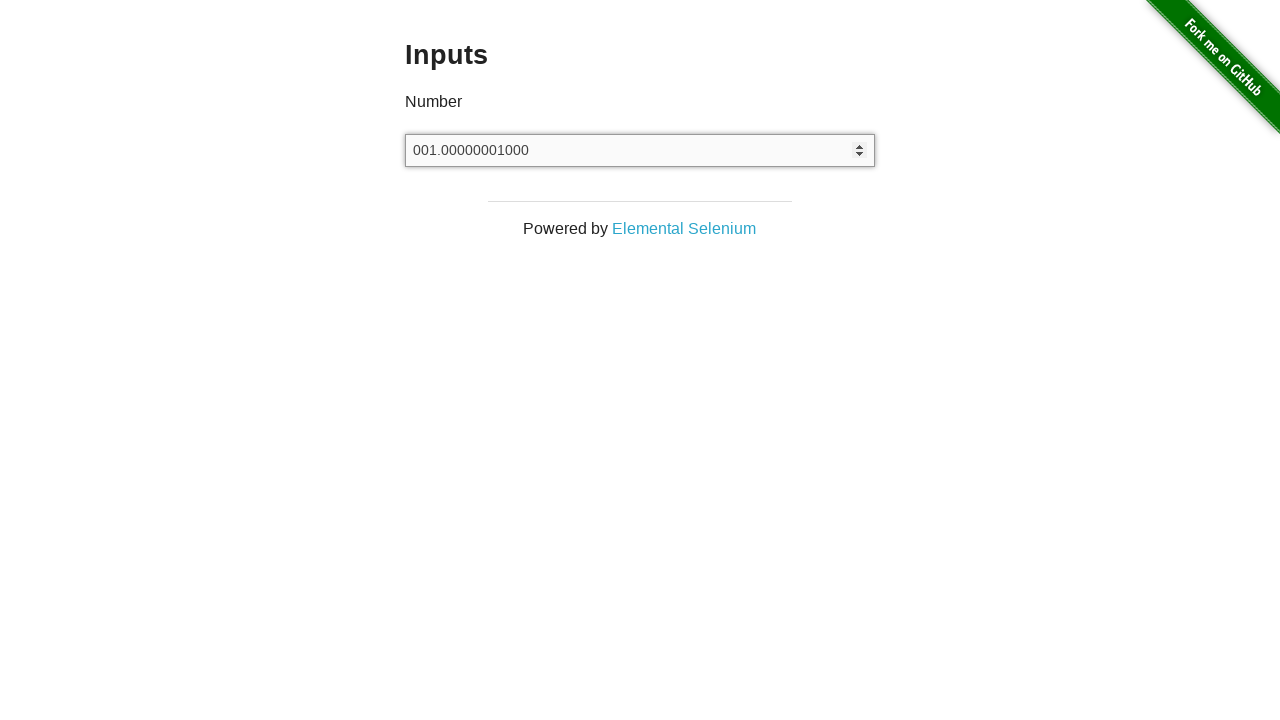

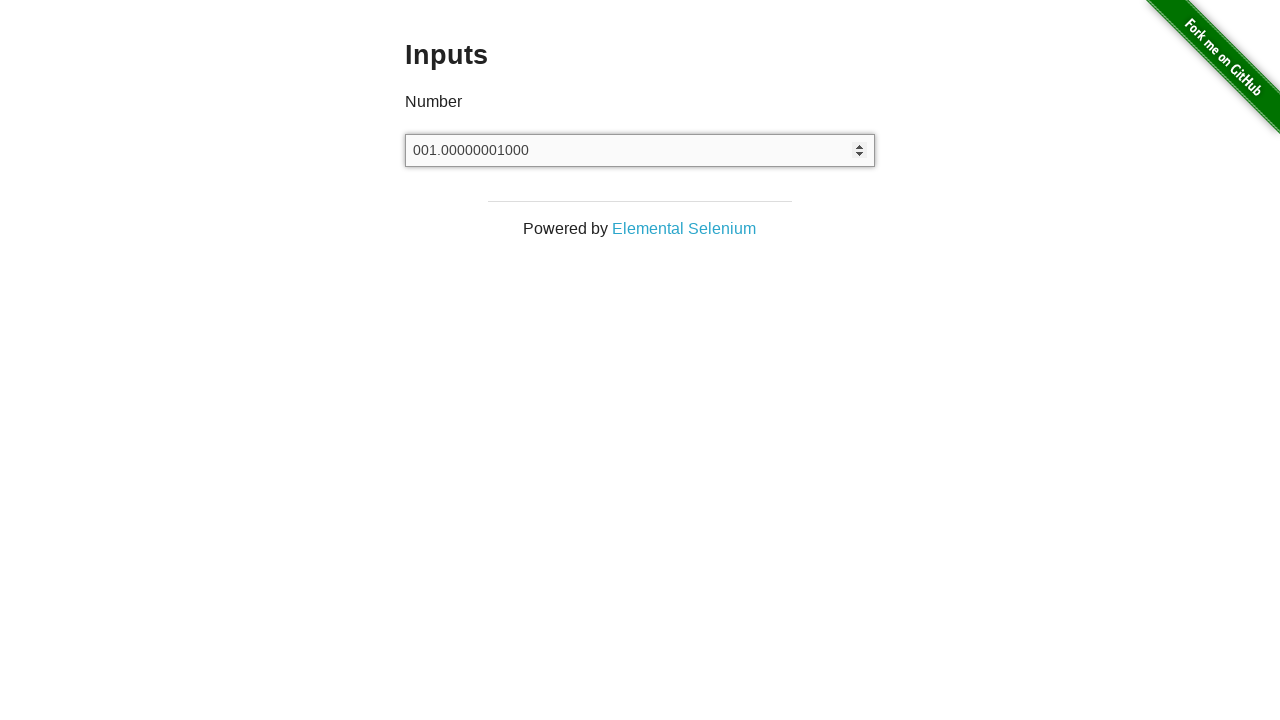